Tests the registration form on Parabank by clicking the register link and filling in first name and last name fields

Starting URL: https://parabank.parasoft.com

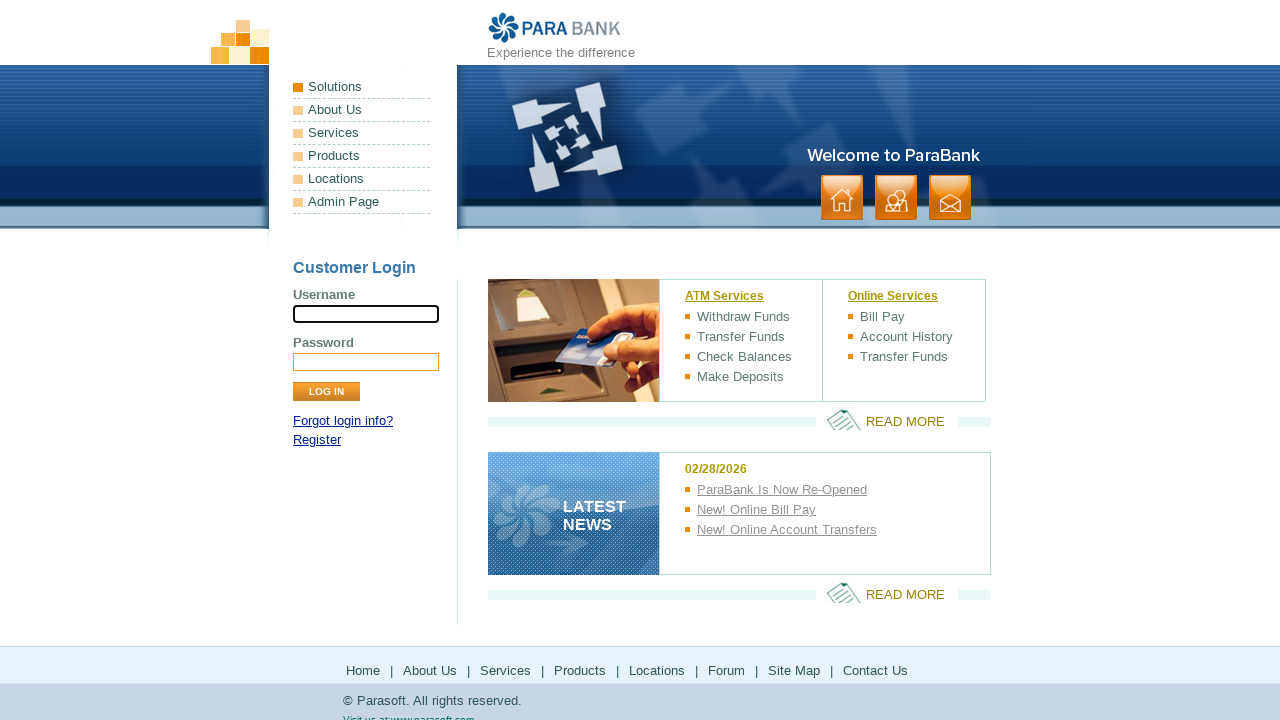

Clicked the Register link in the login panel at (317, 440) on xpath=//*[@id='loginPanel']/p[2]/a
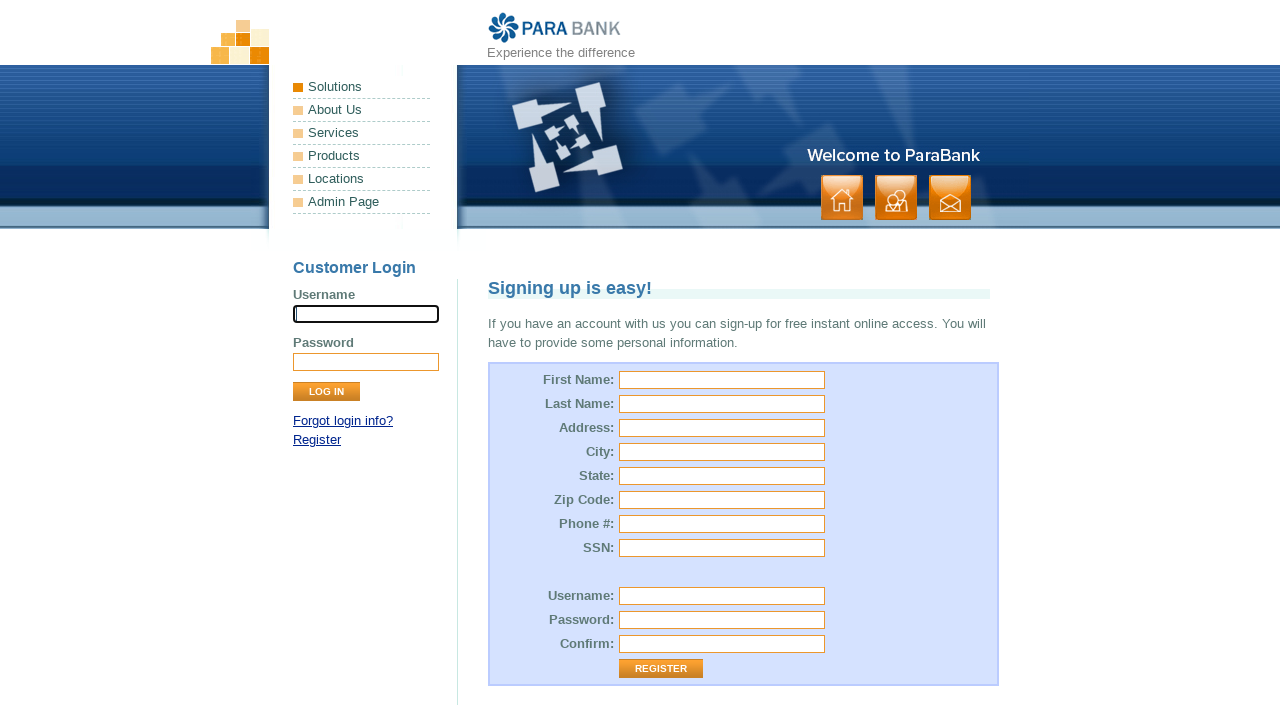

Filled first name field with 'tester rifat' on #customer\.firstName
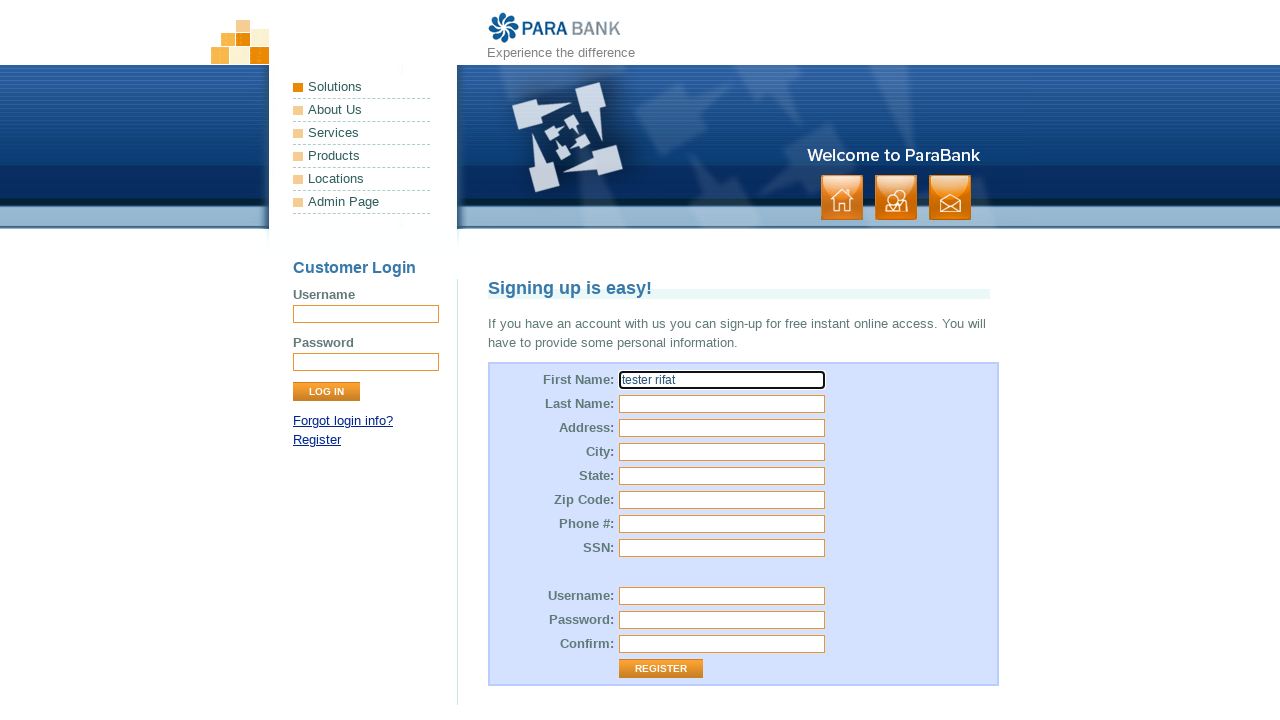

Filled last name field with 'QA software' on #customer\.lastName
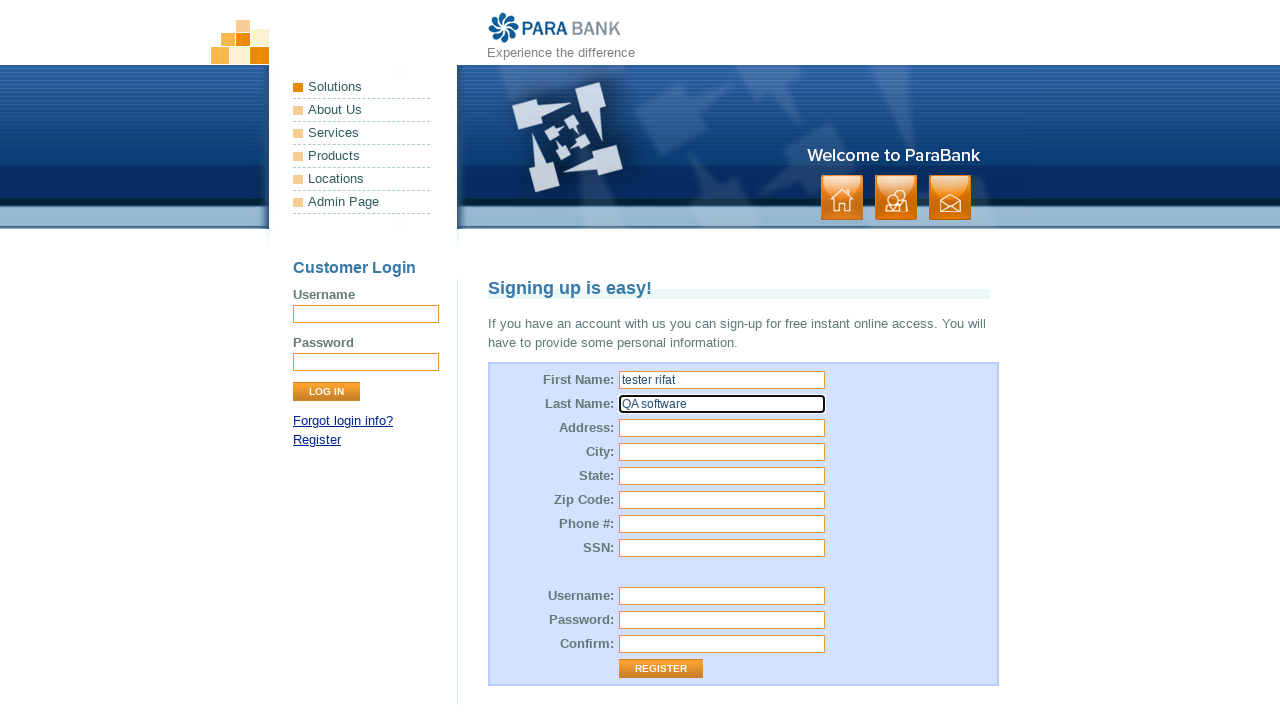

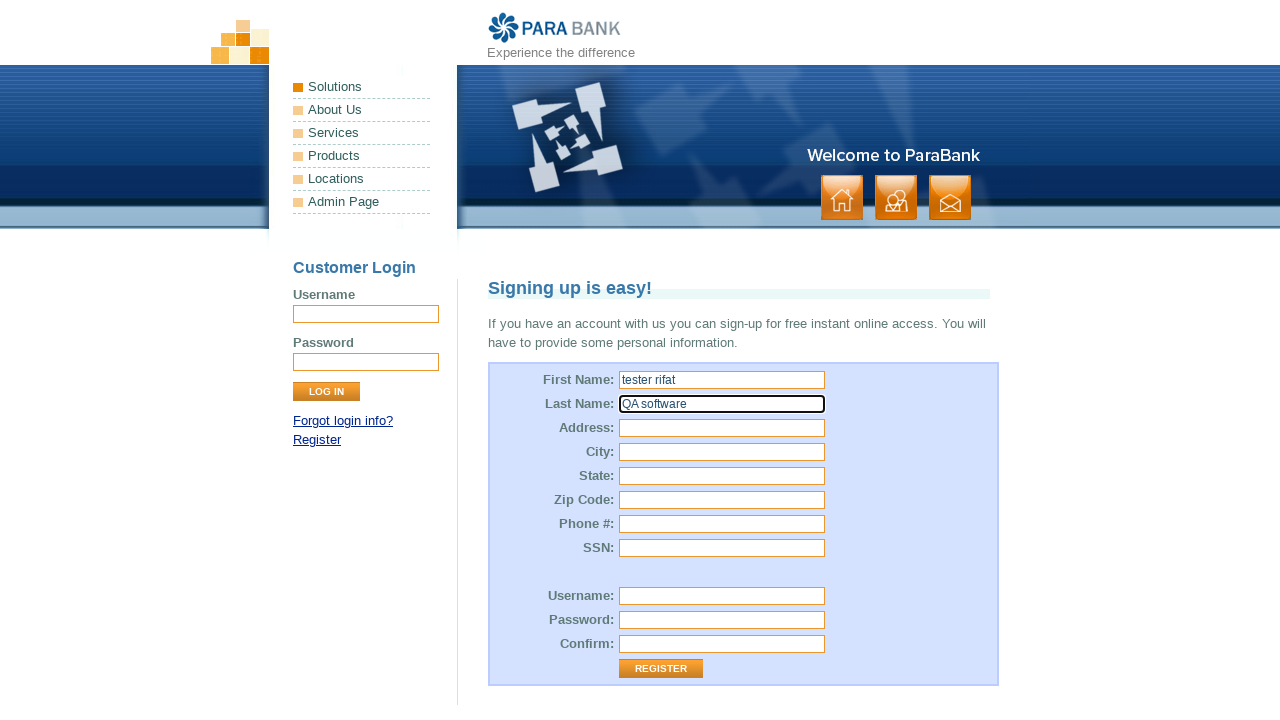